Tests mouse hover functionality by scrolling to and hovering over a button to reveal hidden menu options

Starting URL: https://rahulshettyacademy.com/AutomationPractice/

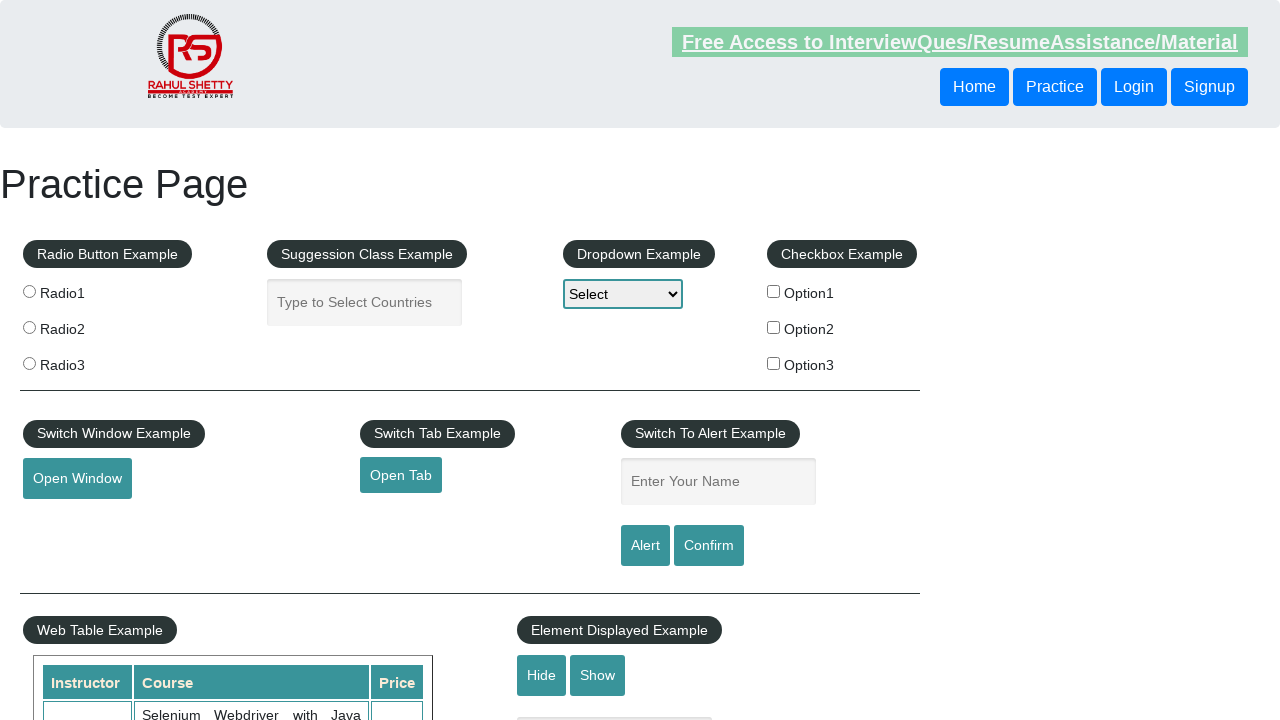

Scrolled down 1100 pixels to locate mouse hover button
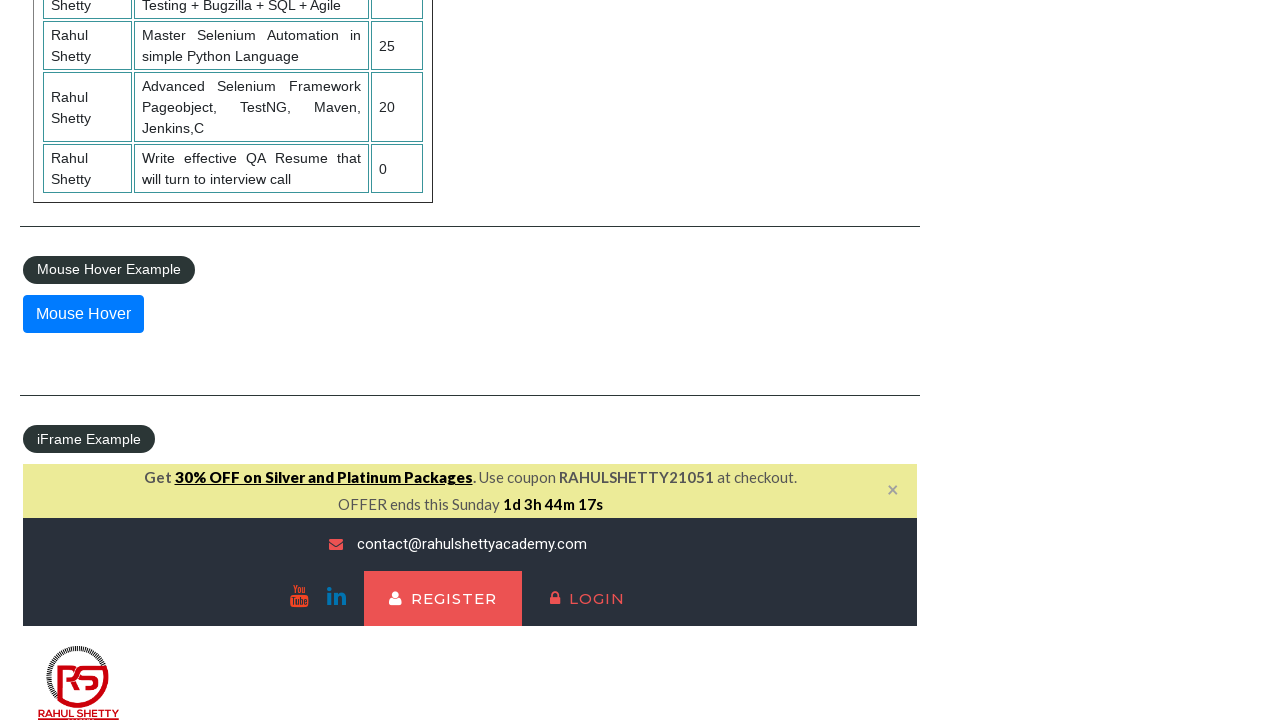

Located mouse hover button element
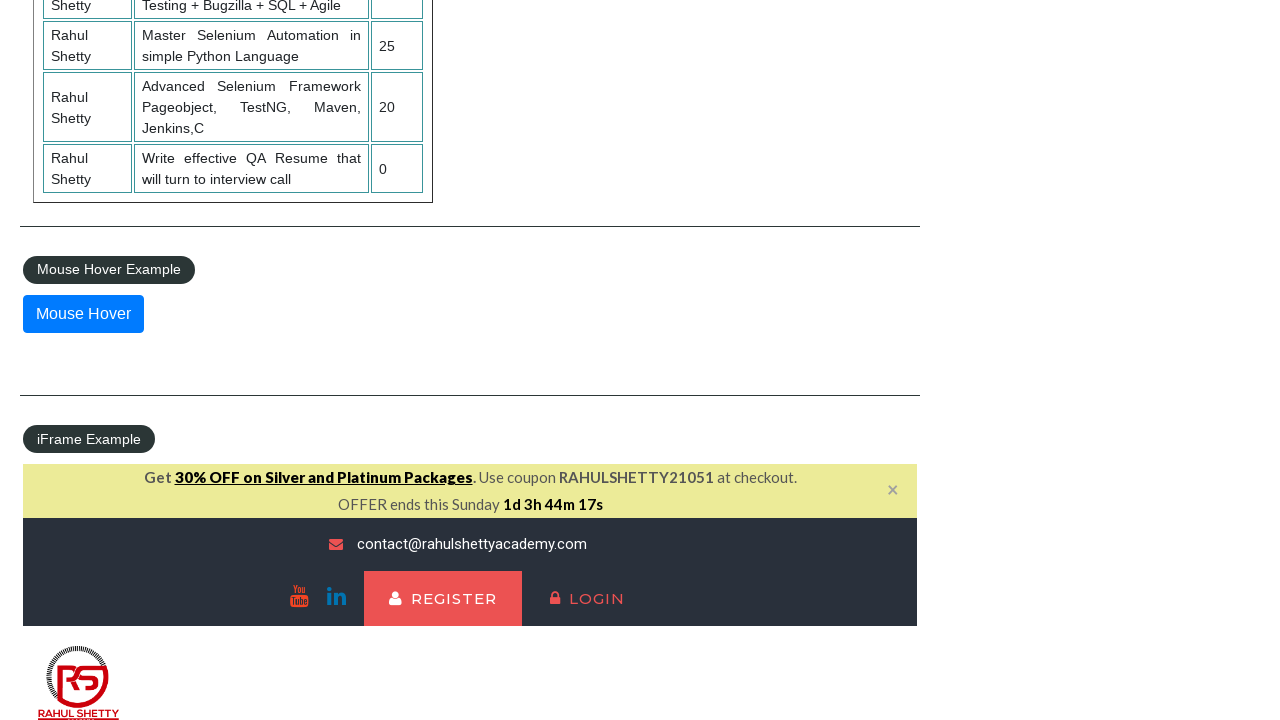

Hovered over mouse hover button to reveal hidden menu options at (83, 314) on #mousehover
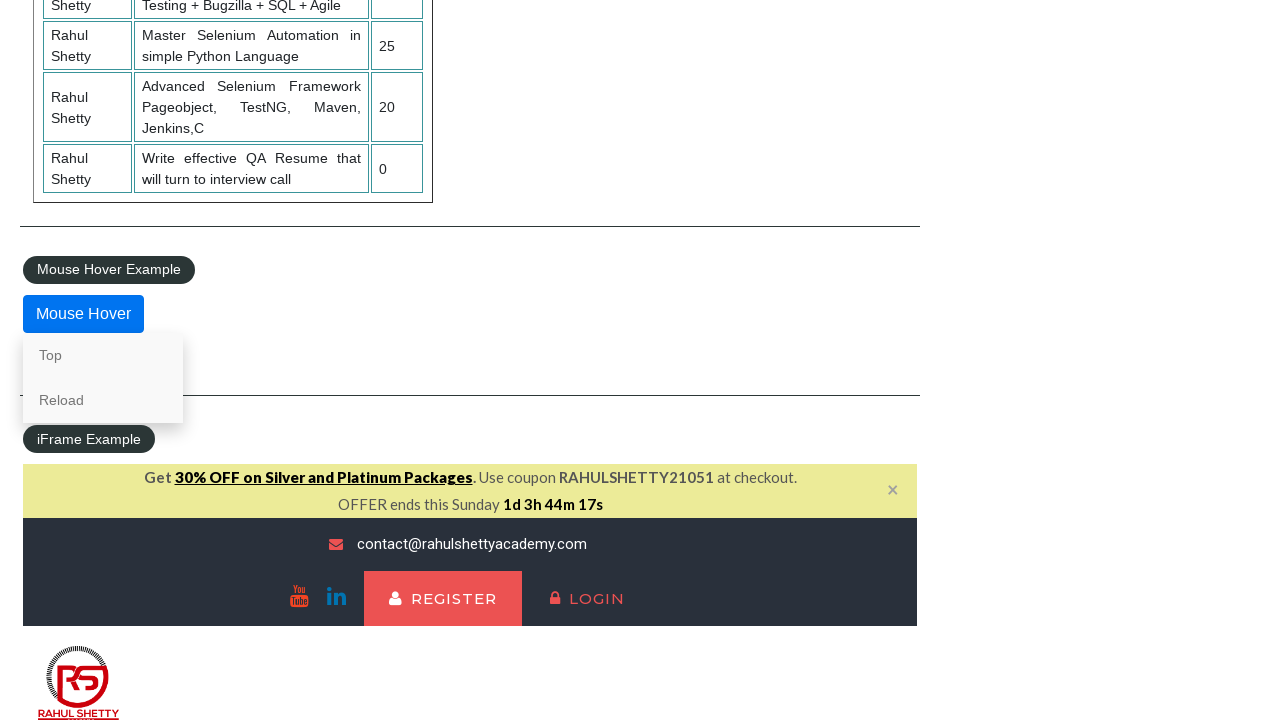

Waited 2 seconds for hover effect to display
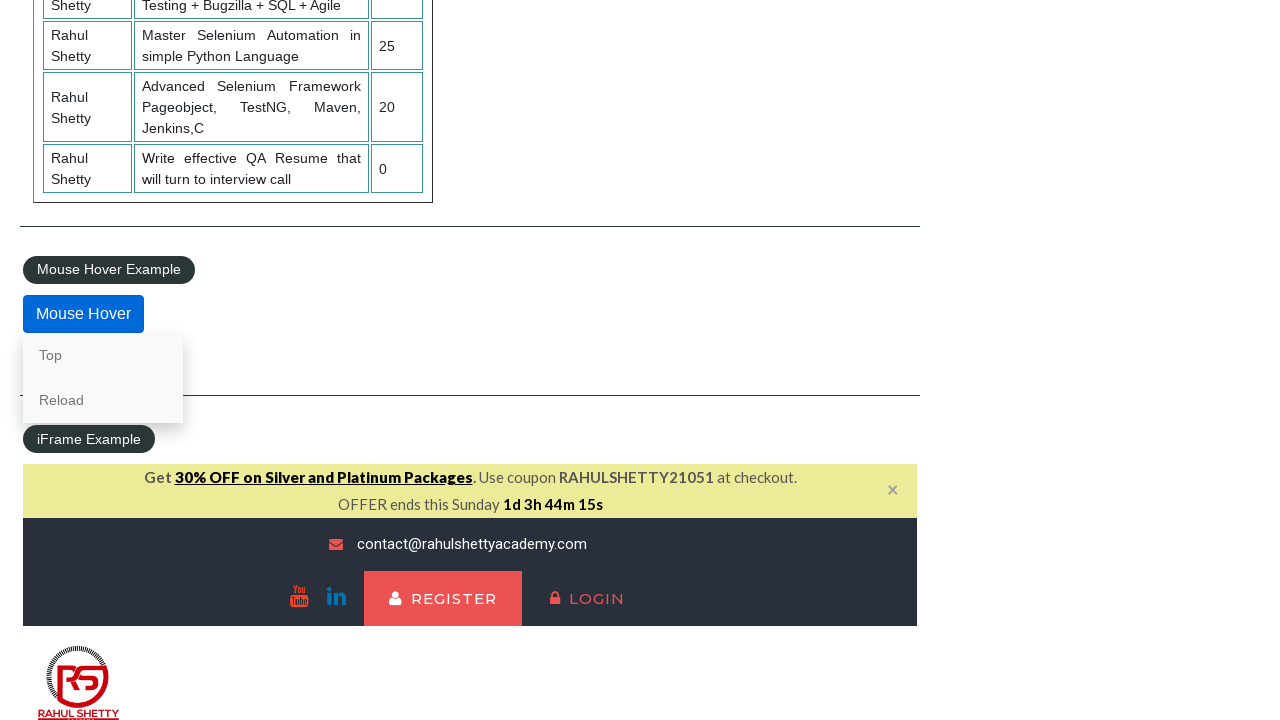

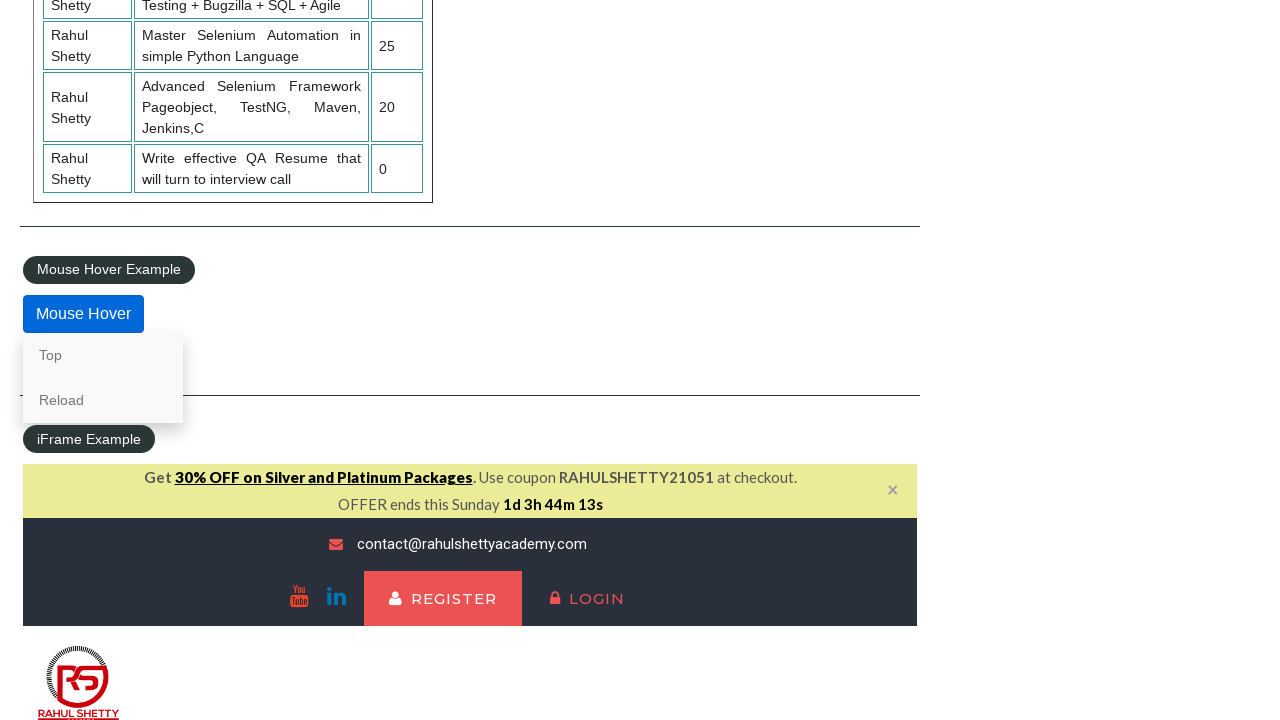